Navigates to Nike product listing page, scrolls to load all products dynamically, and verifies product information elements are displayed

Starting URL: https://www.nike.com/tw/w/mens-accessories-equipment-awwpwznik1

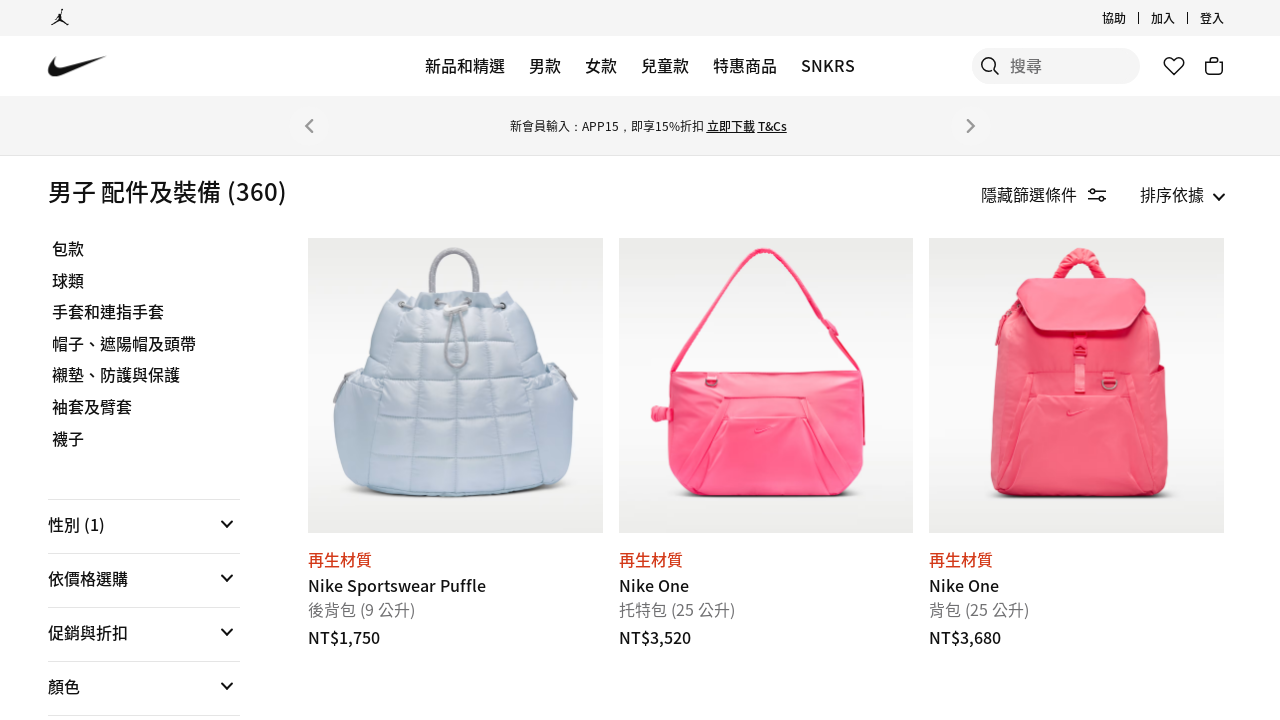

Waited for product cards to load on Nike mens accessories page
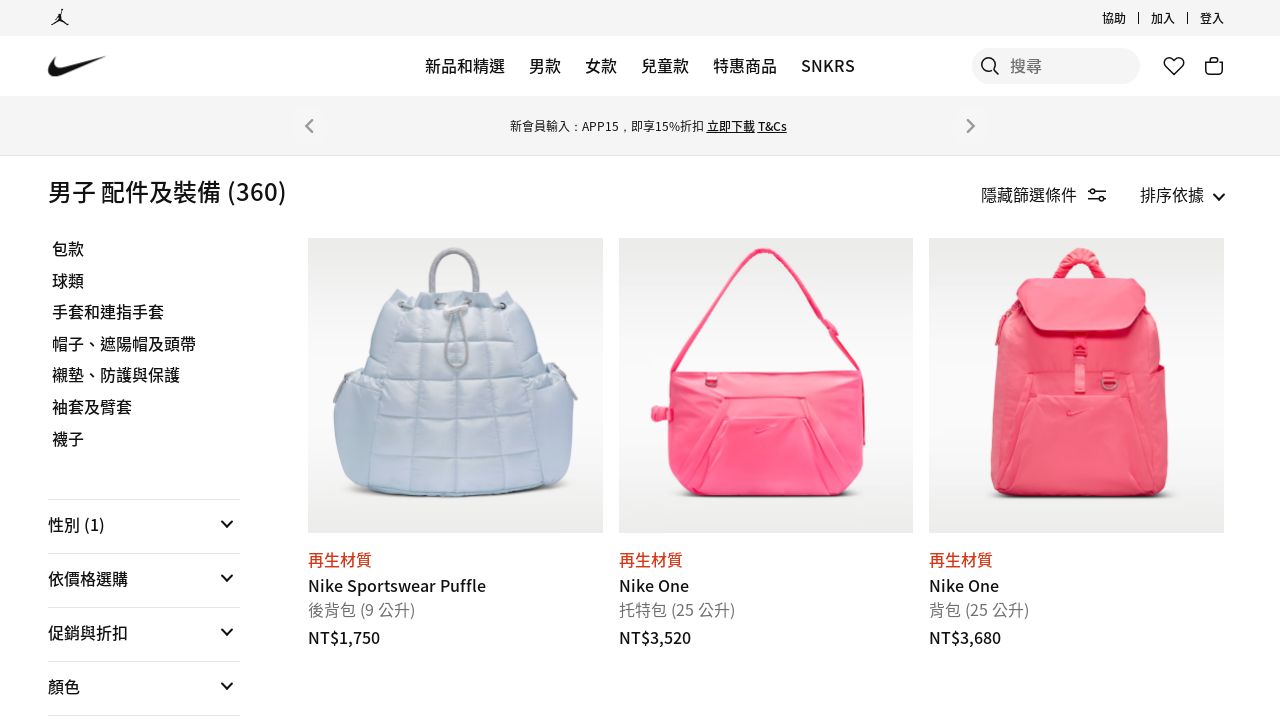

Scrolled down to trigger lazy loading of more products
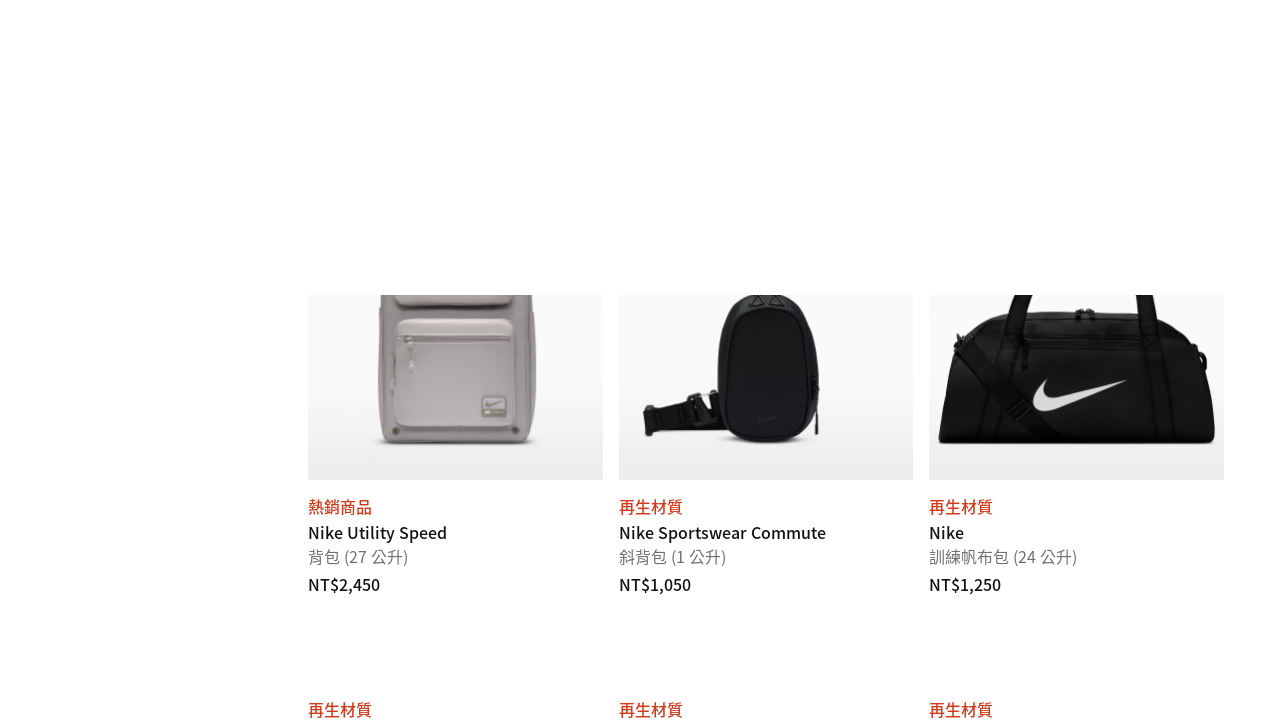

Waited 2 seconds for new products to load dynamically
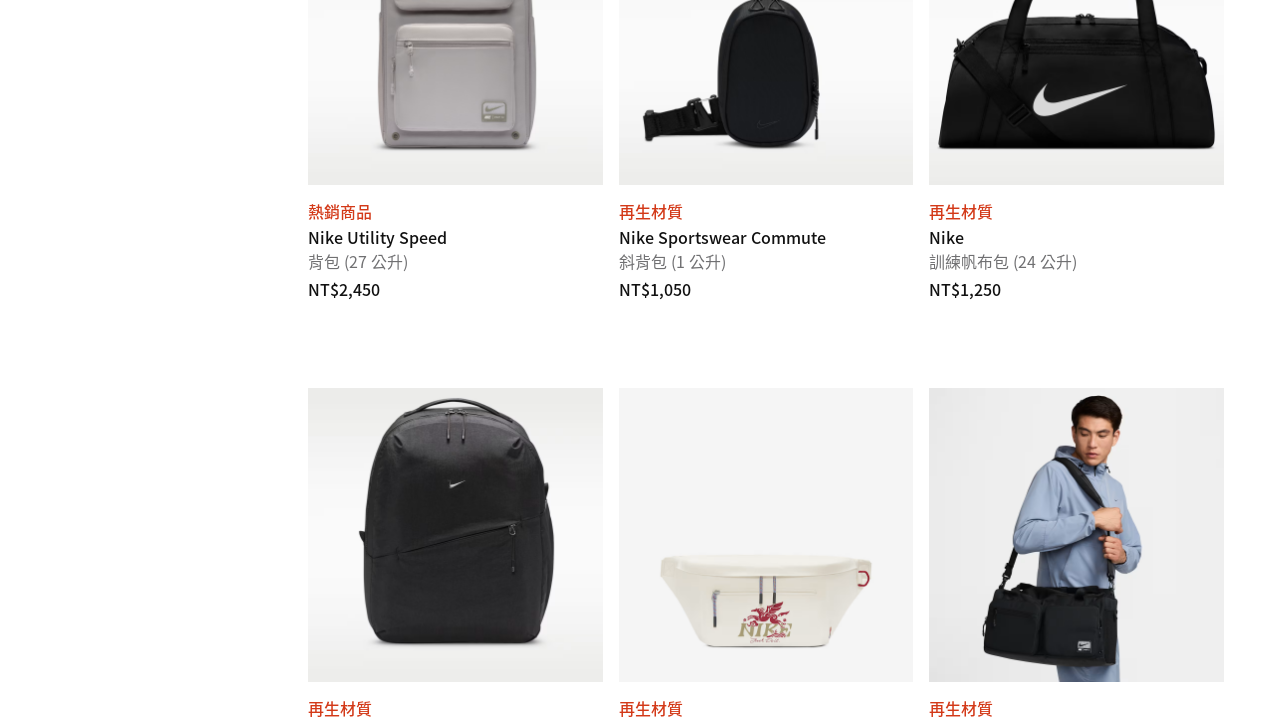

Scrolled down to trigger lazy loading of more products
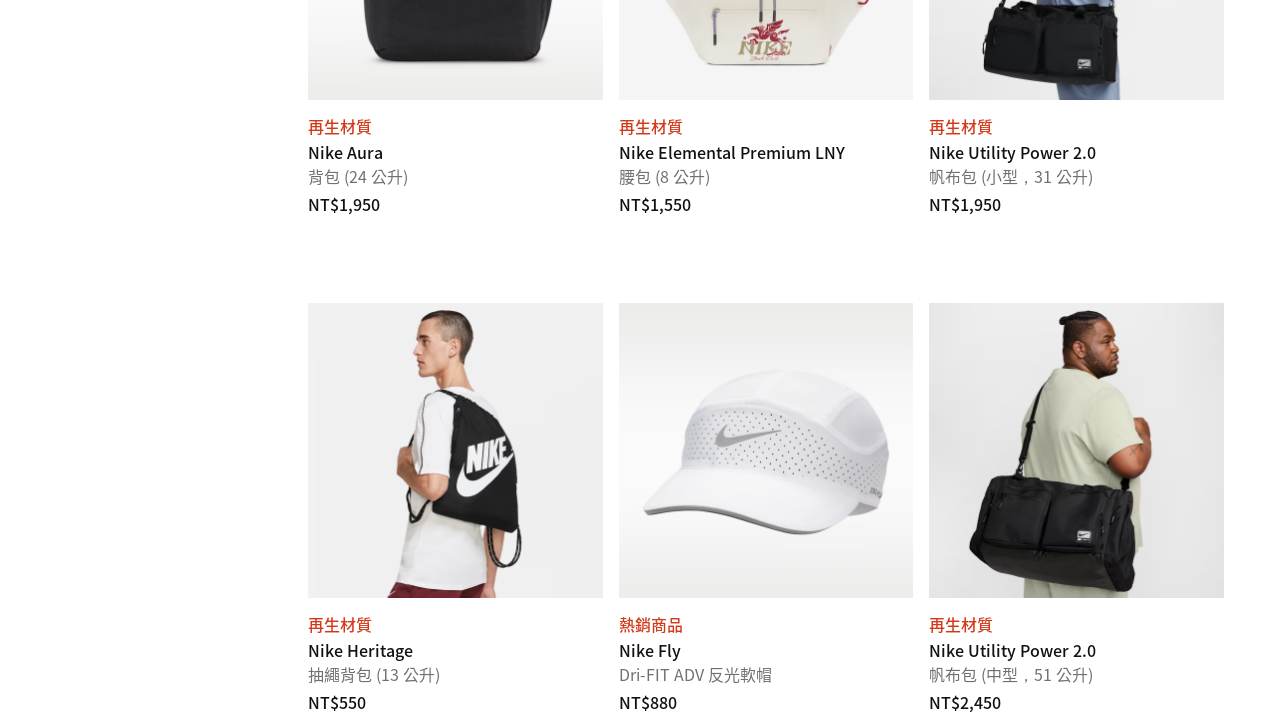

Waited 2 seconds for new products to load dynamically
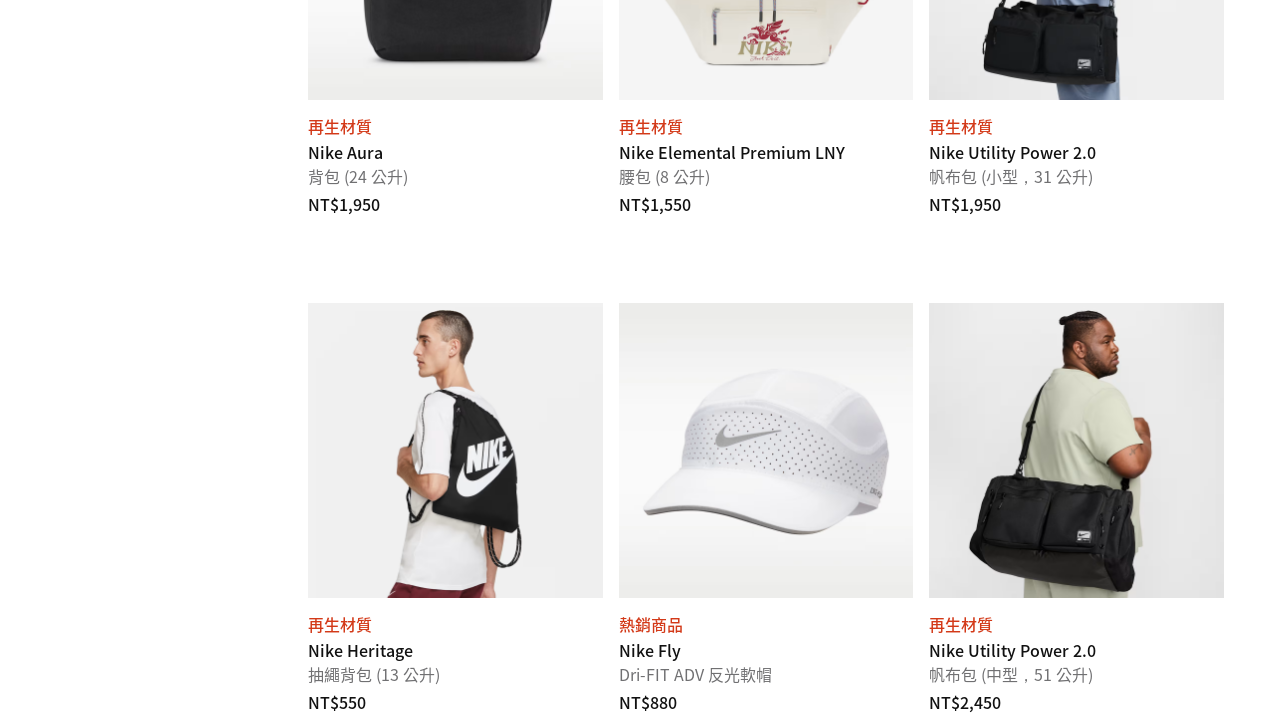

Finished scrolling - loaded all products (total count: 72)
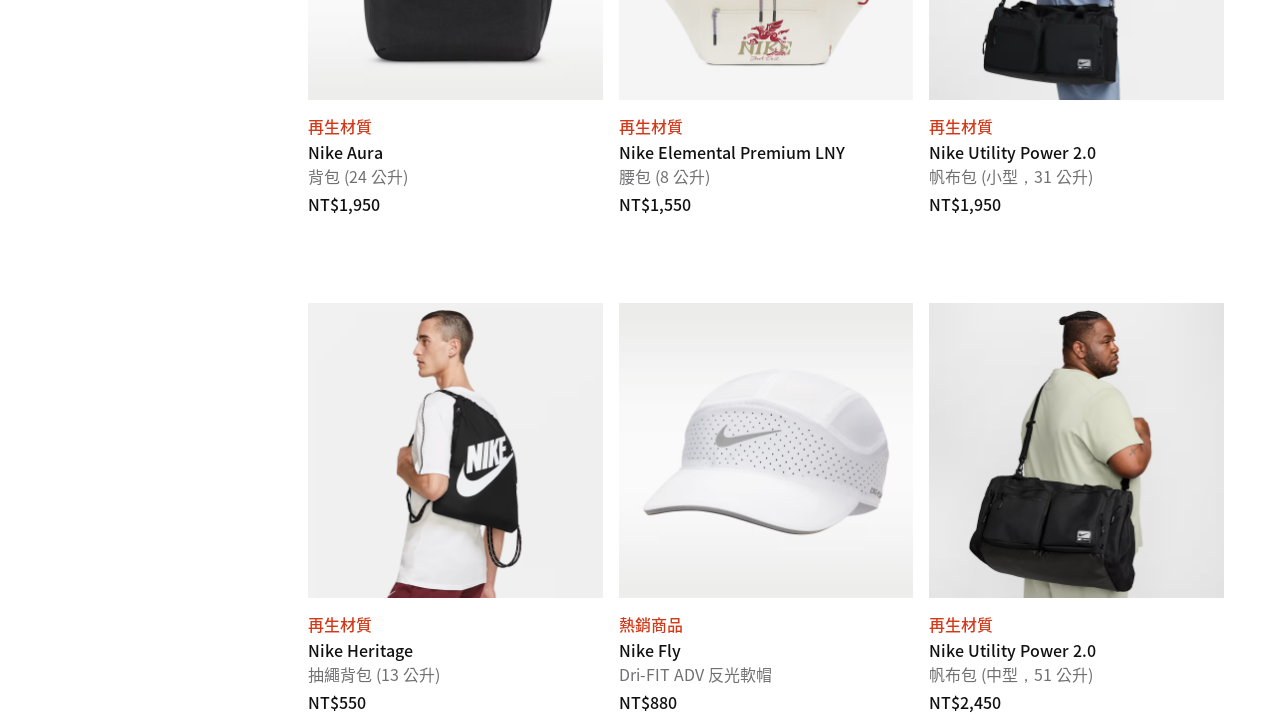

Verified product title elements are displayed
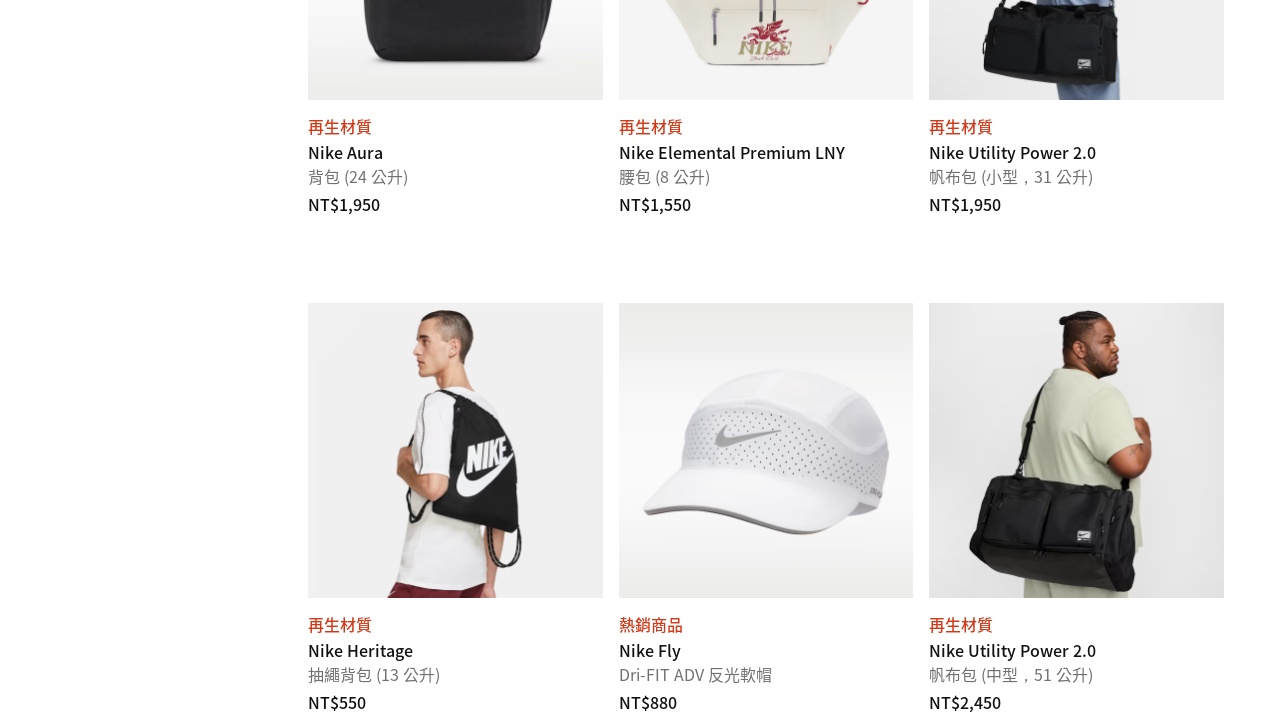

Verified product subtitle elements are displayed
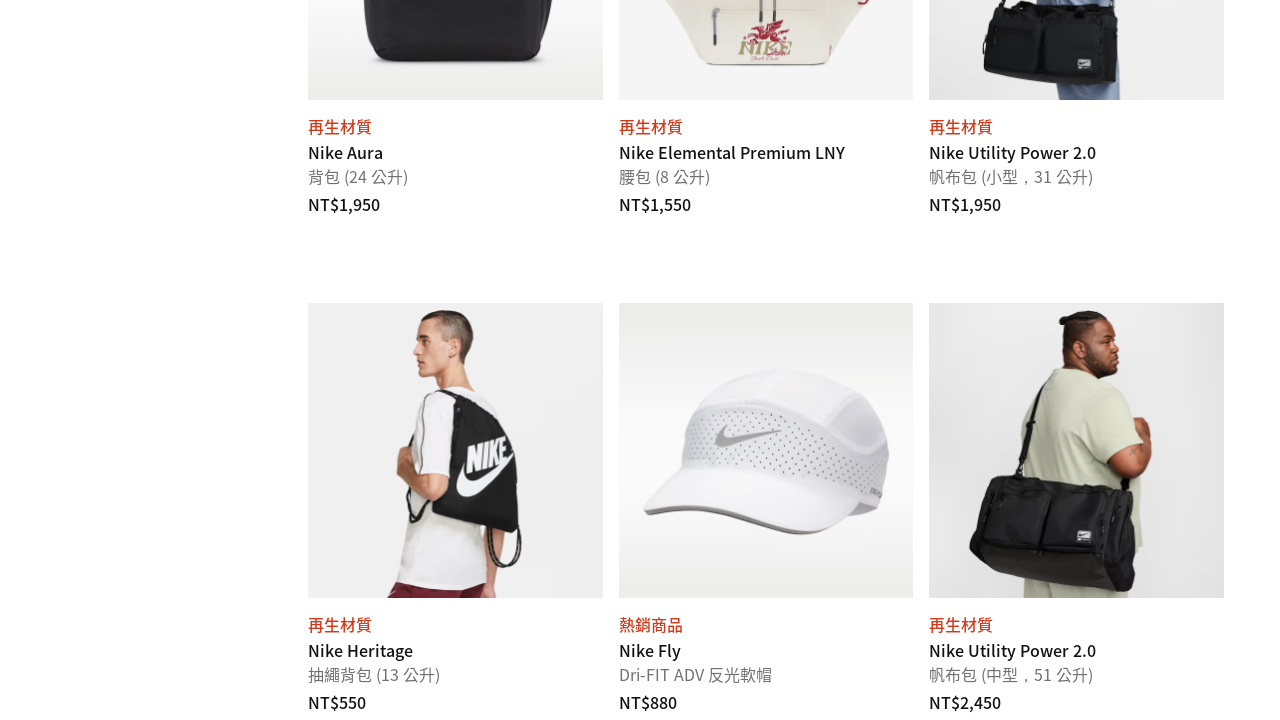

Verified product price elements are displayed
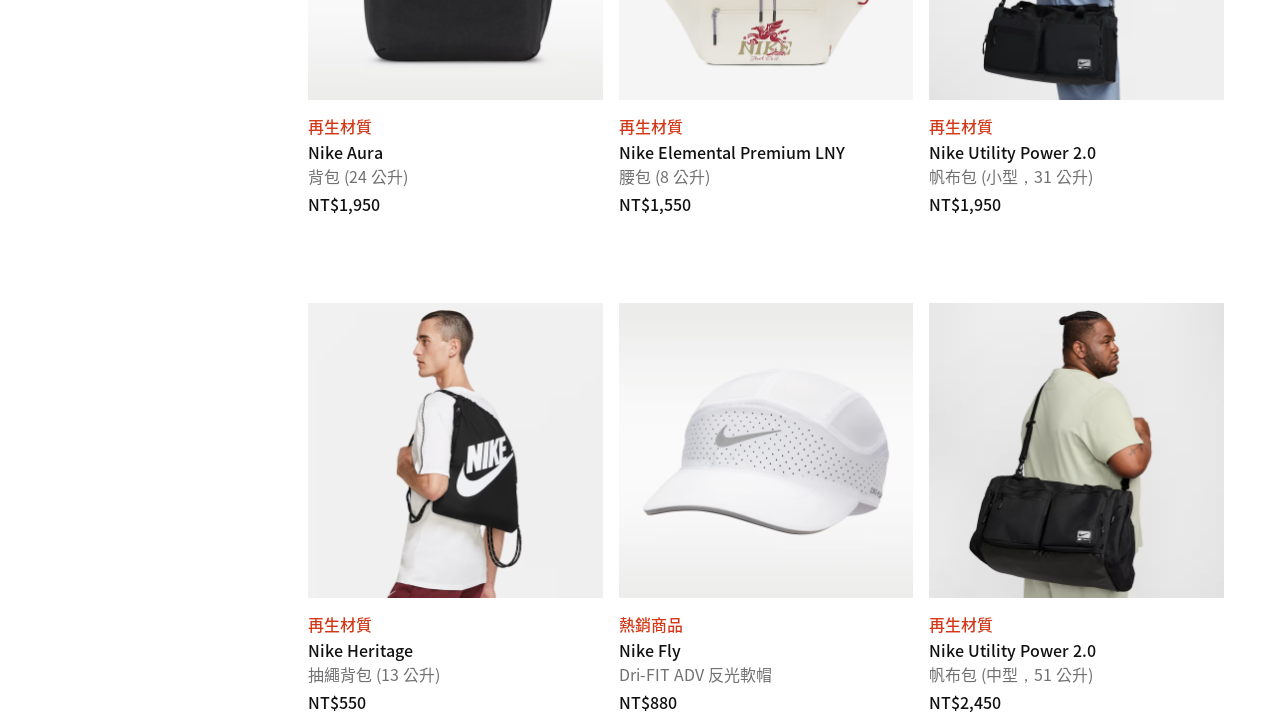

Located first product card element
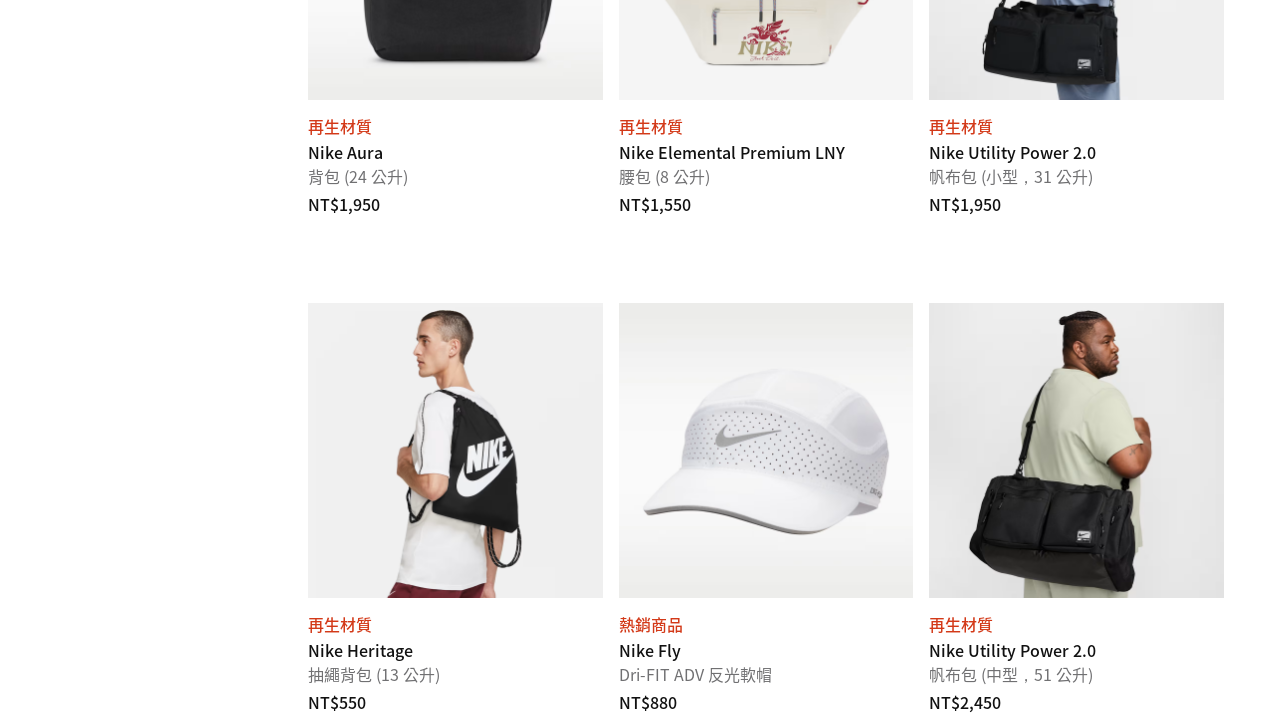

Verified first product title element is fully loaded
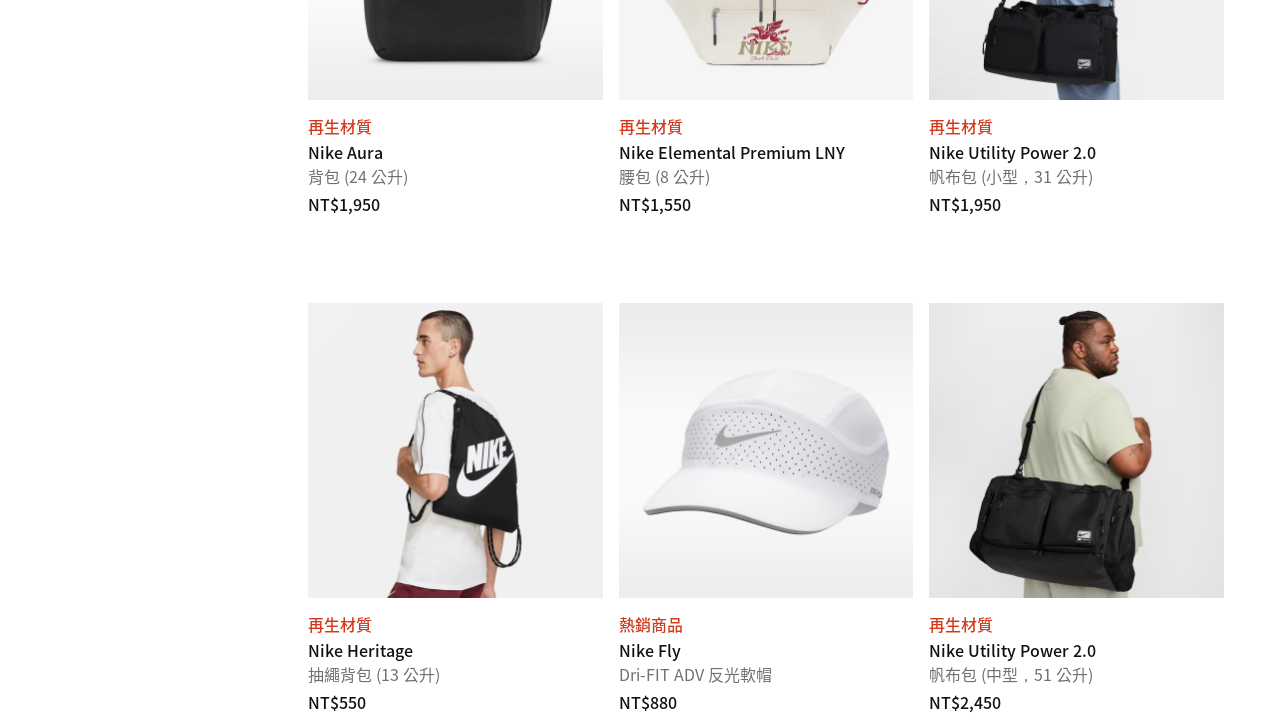

Verified first product subtitle element is fully loaded
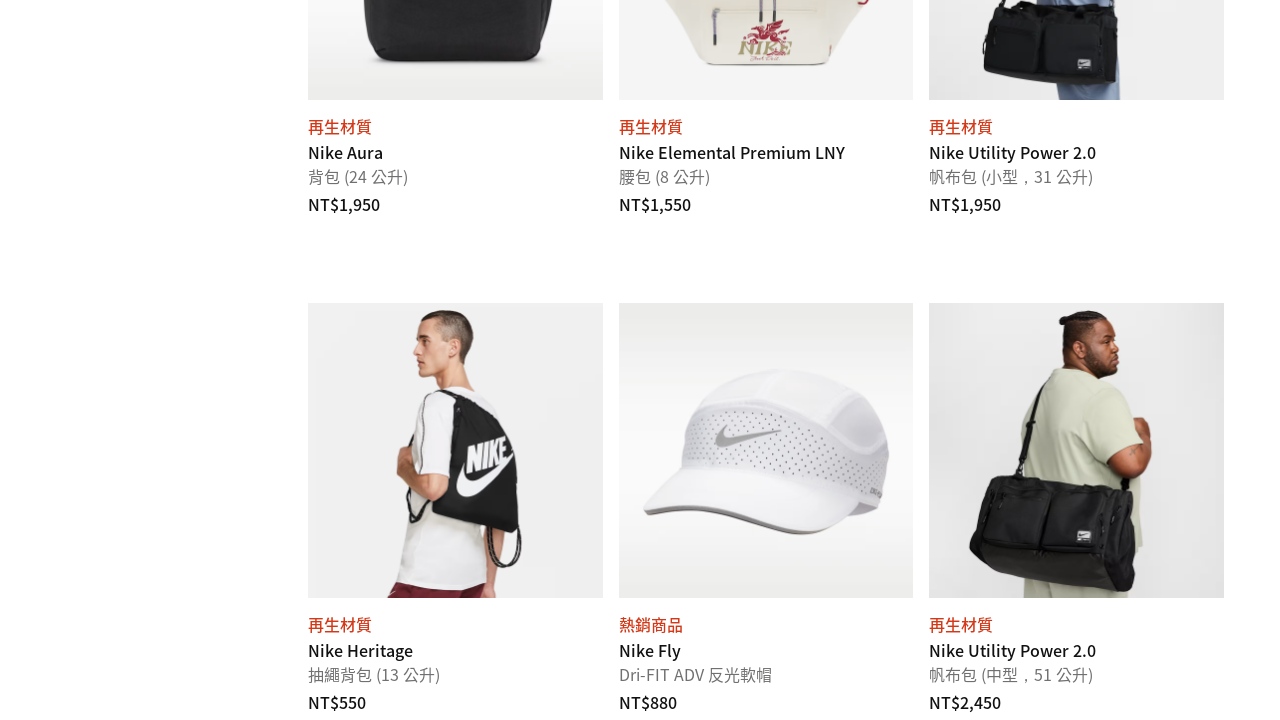

Verified first product price element is fully loaded
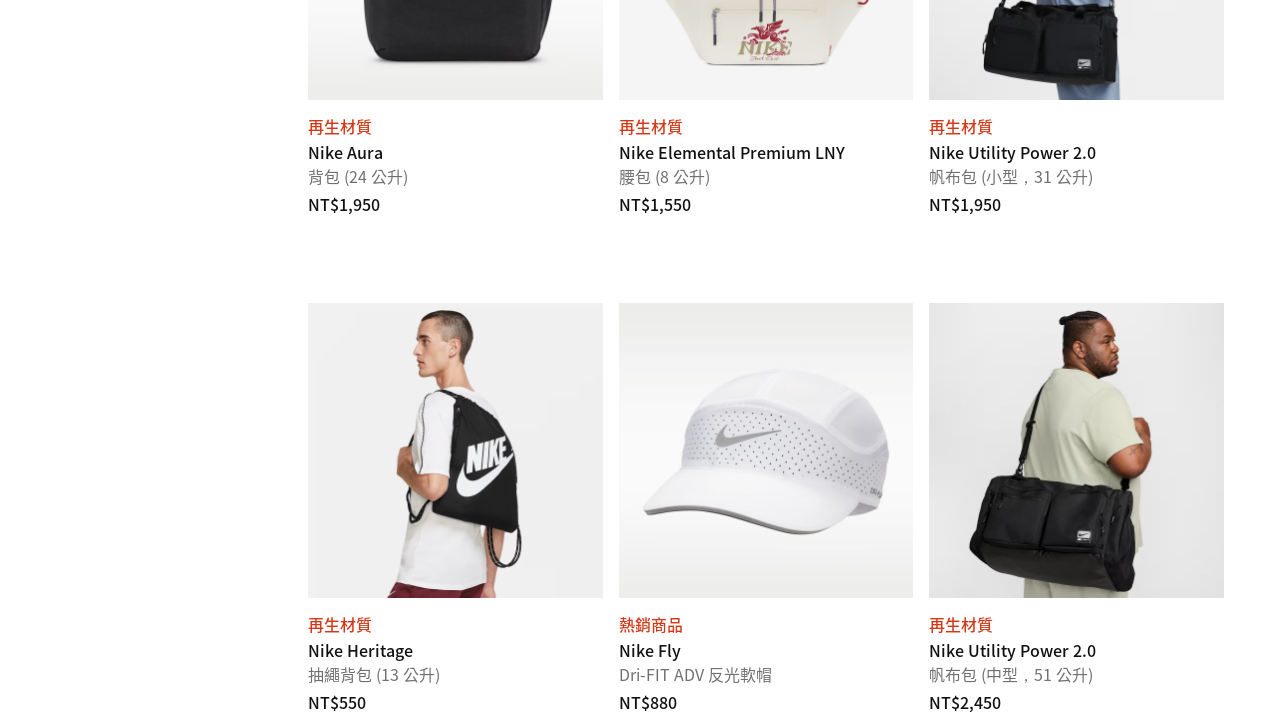

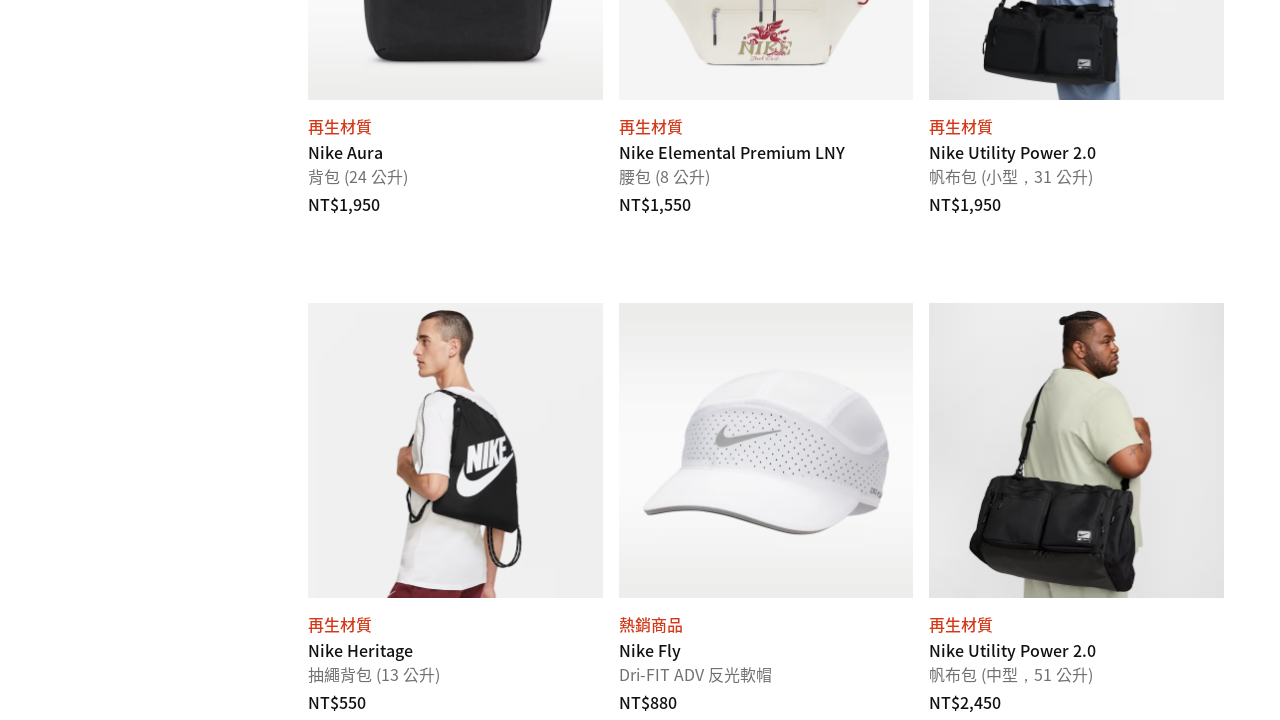